Tests marking todo items as complete by checking the checkbox on each item

Starting URL: https://demo.playwright.dev/todomvc

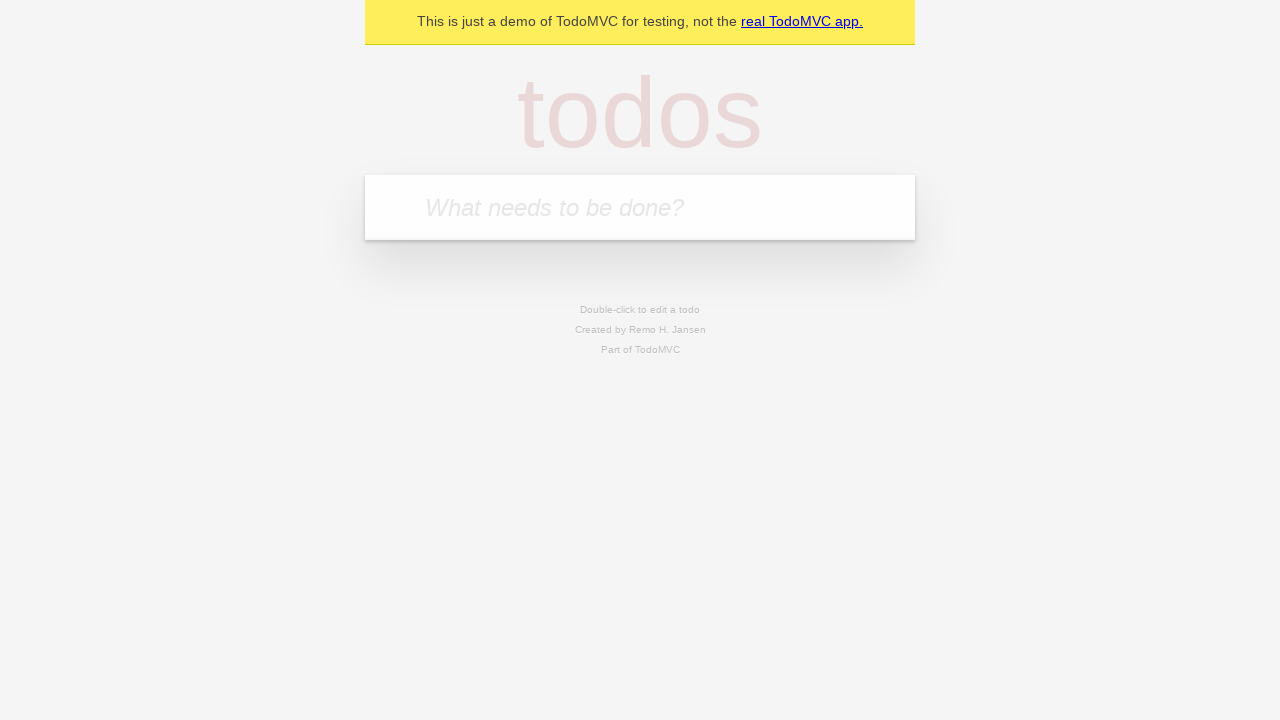

Filled input field with first todo item 'buy some cheese' on internal:attr=[placeholder="What needs to be done?"i]
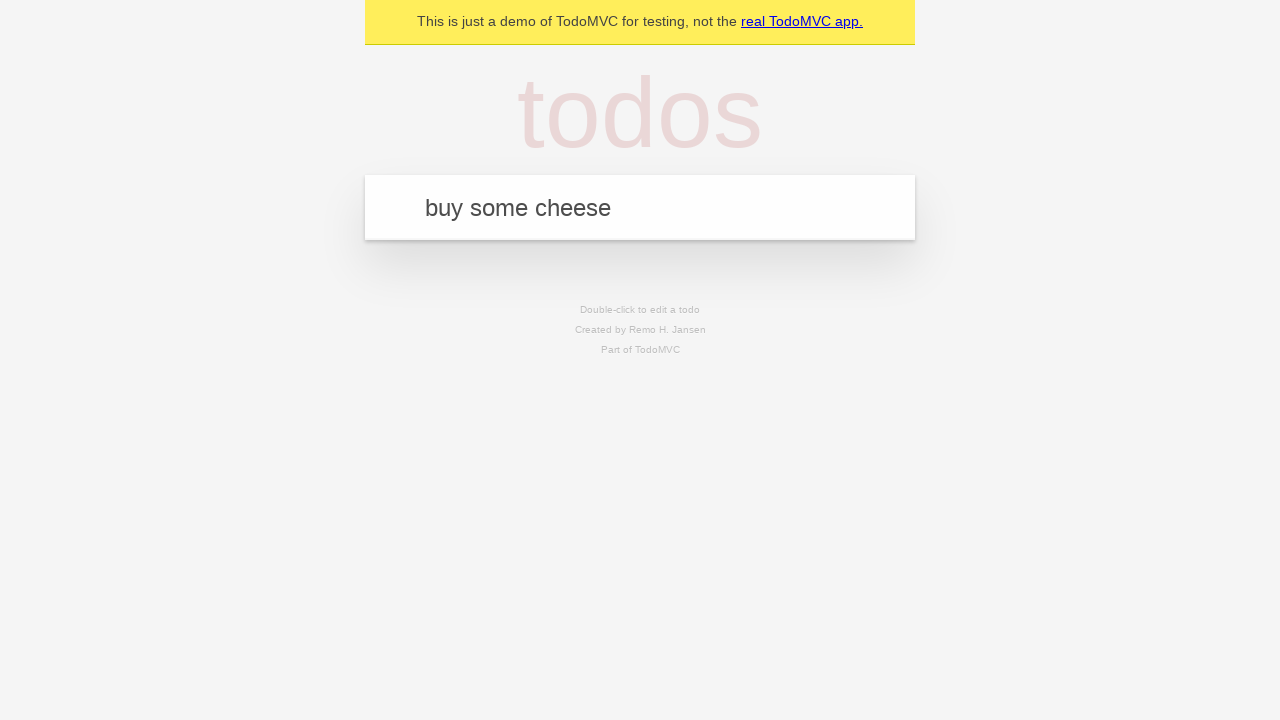

Pressed Enter to add first todo item on internal:attr=[placeholder="What needs to be done?"i]
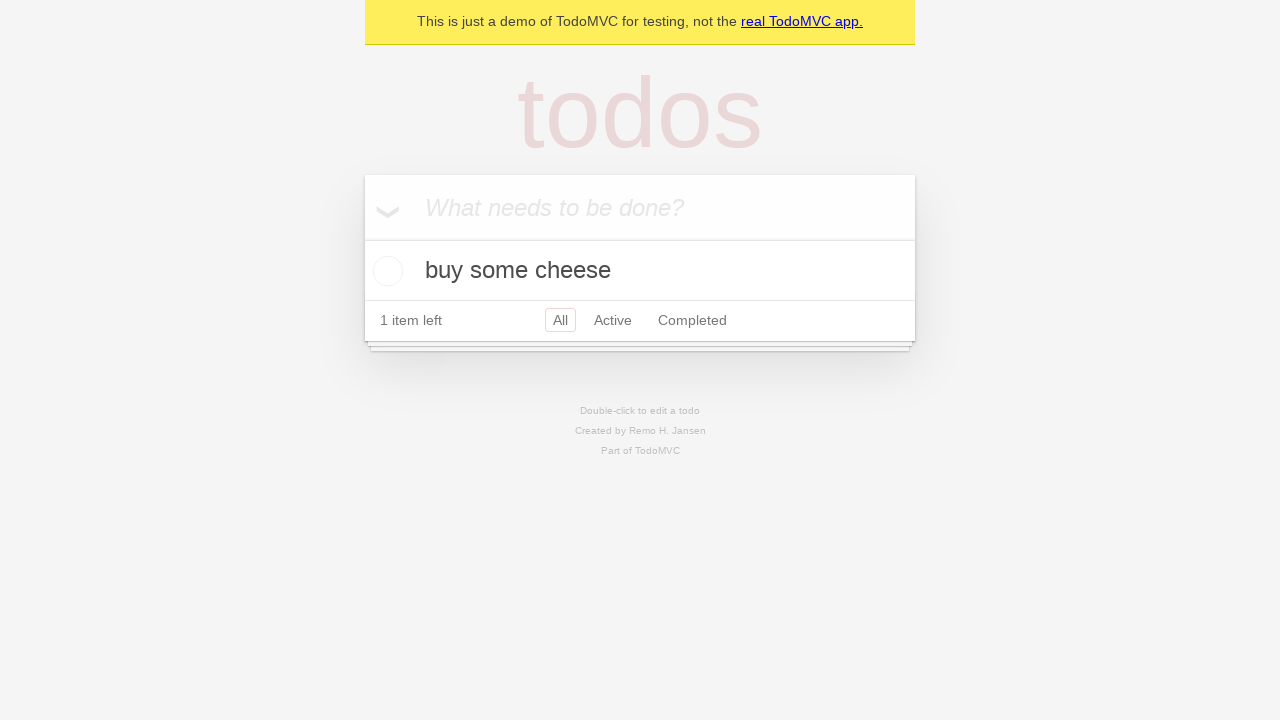

Filled input field with second todo item 'feed the cat' on internal:attr=[placeholder="What needs to be done?"i]
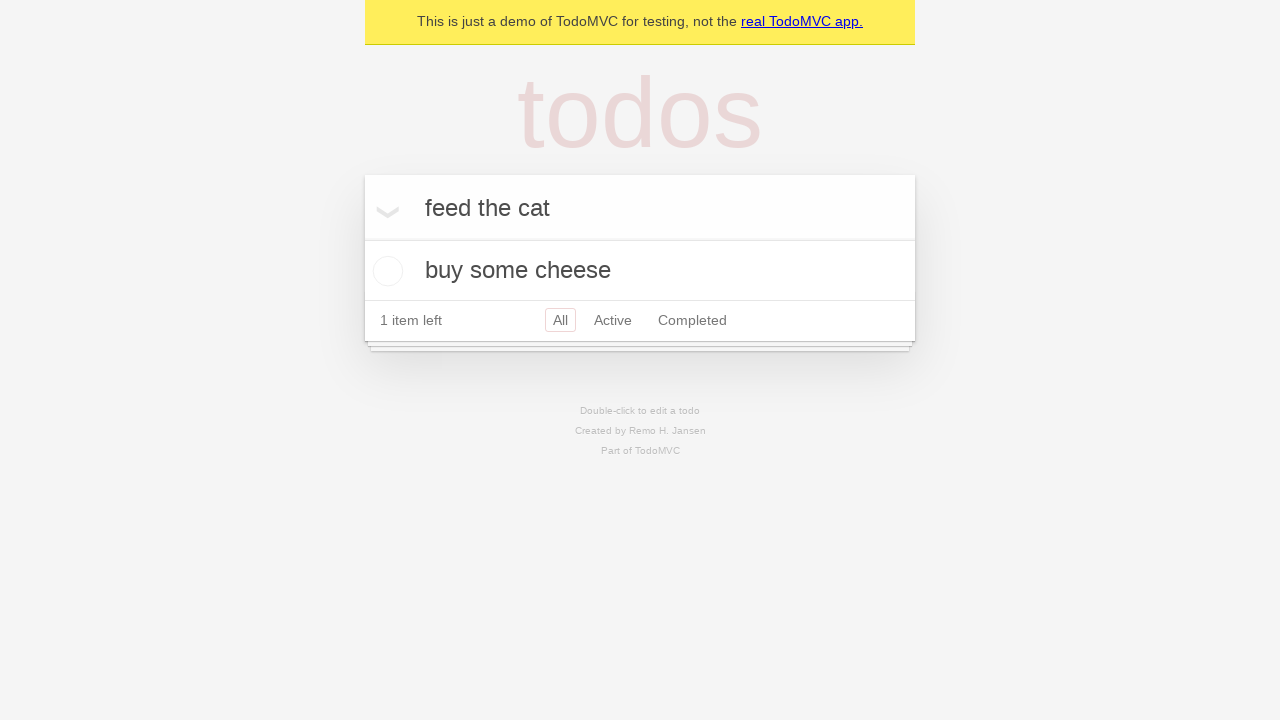

Pressed Enter to add second todo item on internal:attr=[placeholder="What needs to be done?"i]
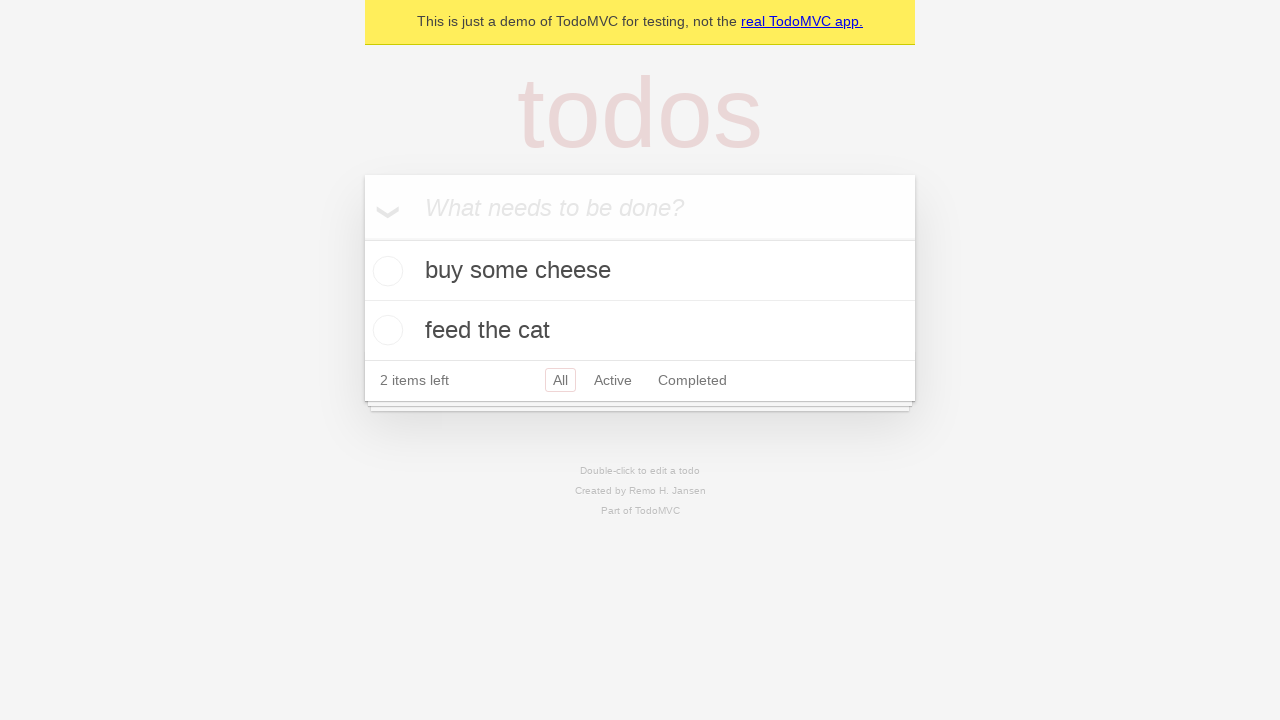

Checked checkbox on first todo item 'buy some cheese' at (385, 271) on internal:testid=[data-testid="todo-item"s] >> nth=0 >> internal:role=checkbox
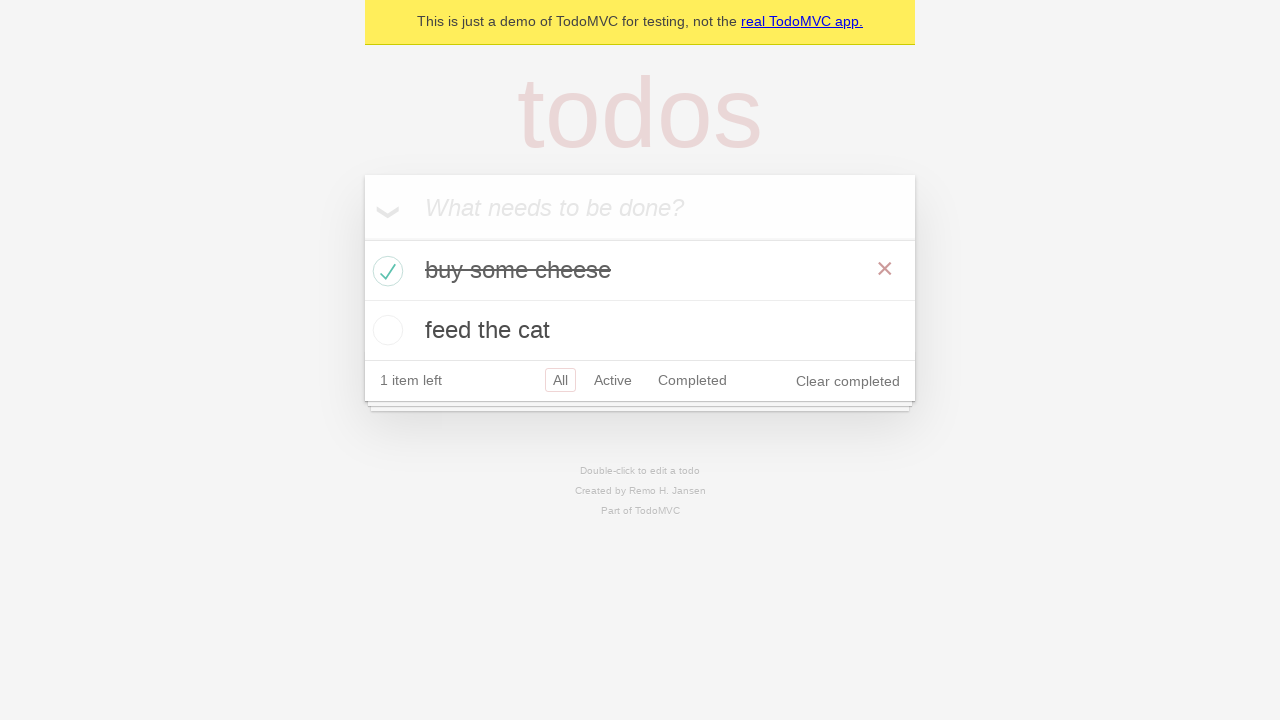

Checked checkbox on second todo item 'feed the cat' at (385, 330) on internal:testid=[data-testid="todo-item"s] >> nth=1 >> internal:role=checkbox
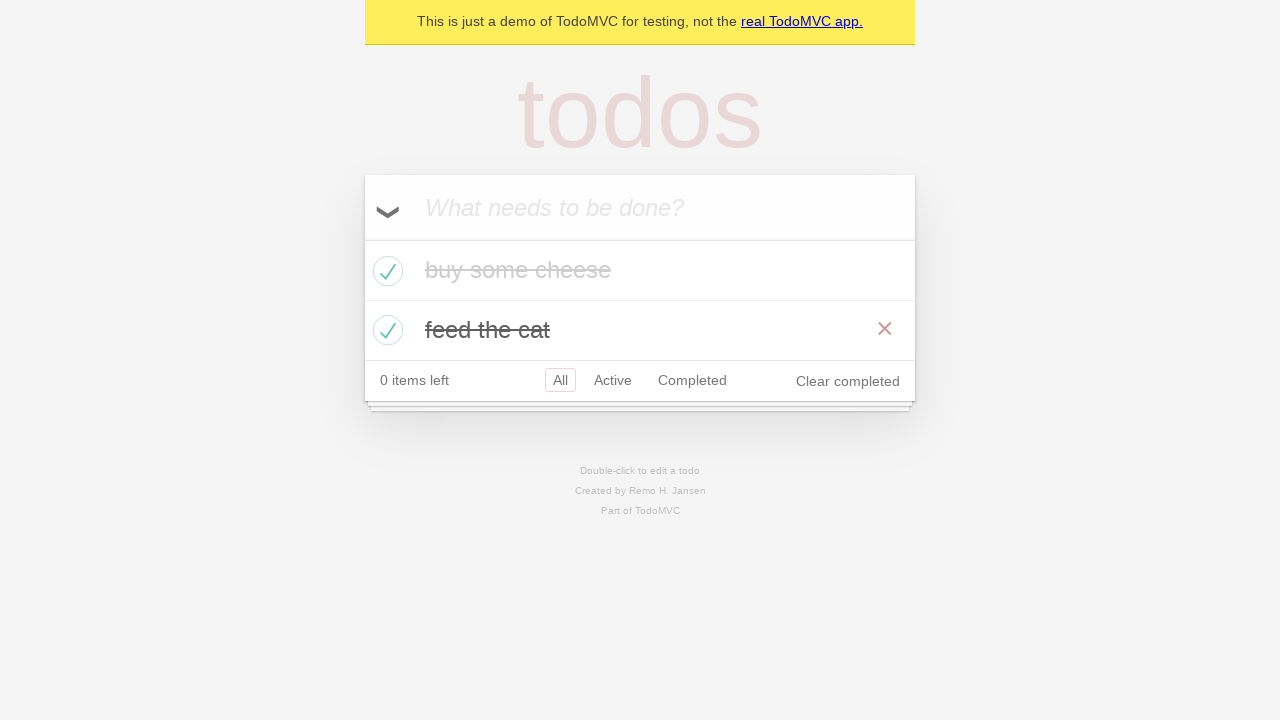

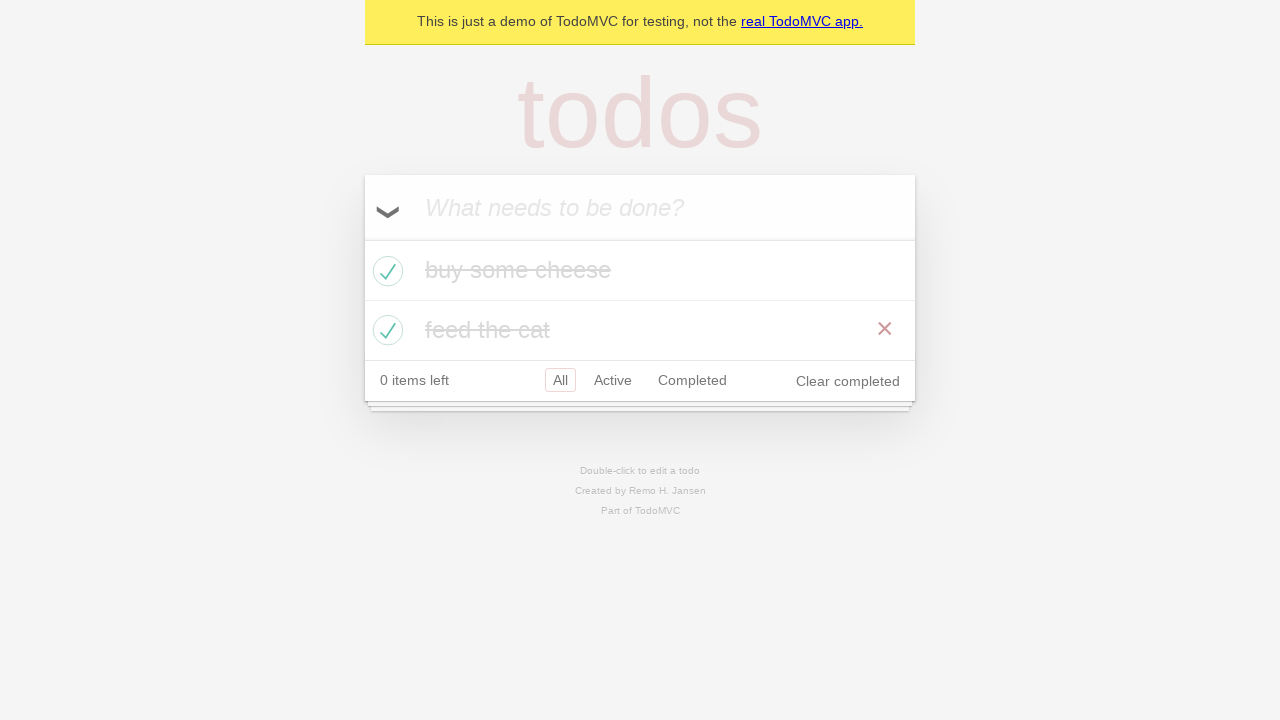